Tests the Text Box form by filling in full name, email, current address, and permanent address fields, then submitting and verifying the output

Starting URL: https://demoqa.com/

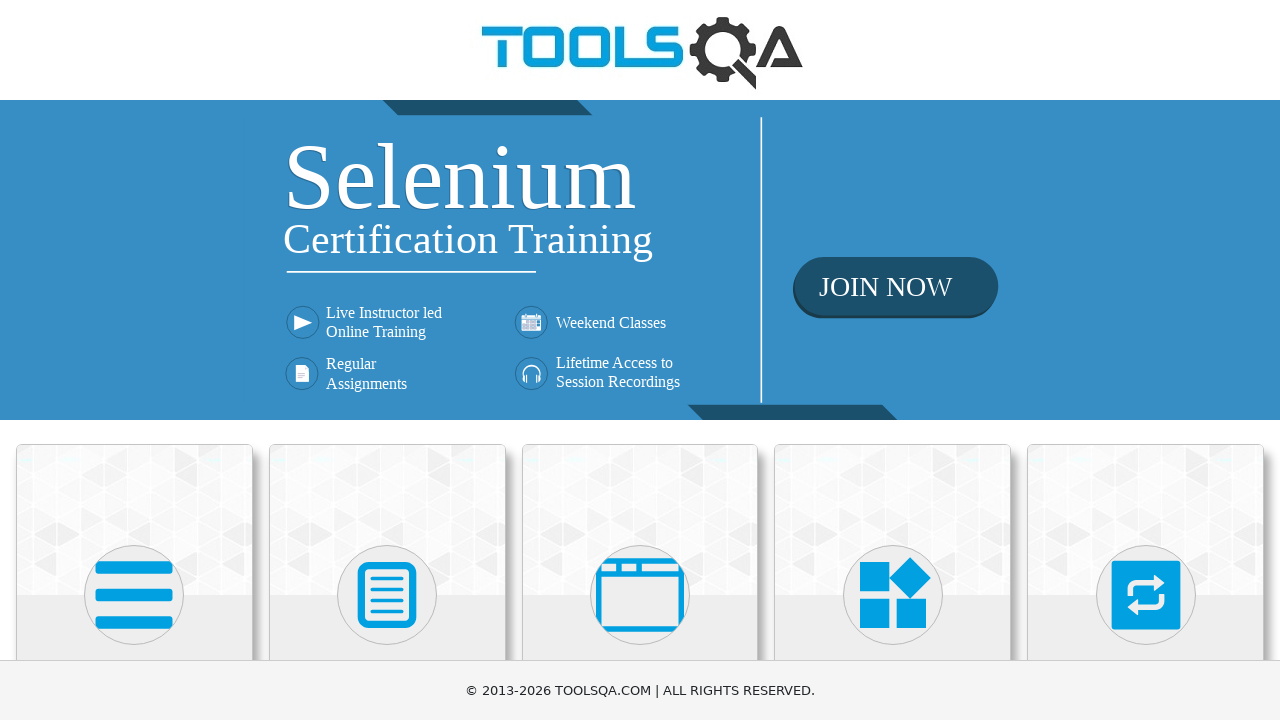

Clicked on Elements section at (134, 360) on text=Elements
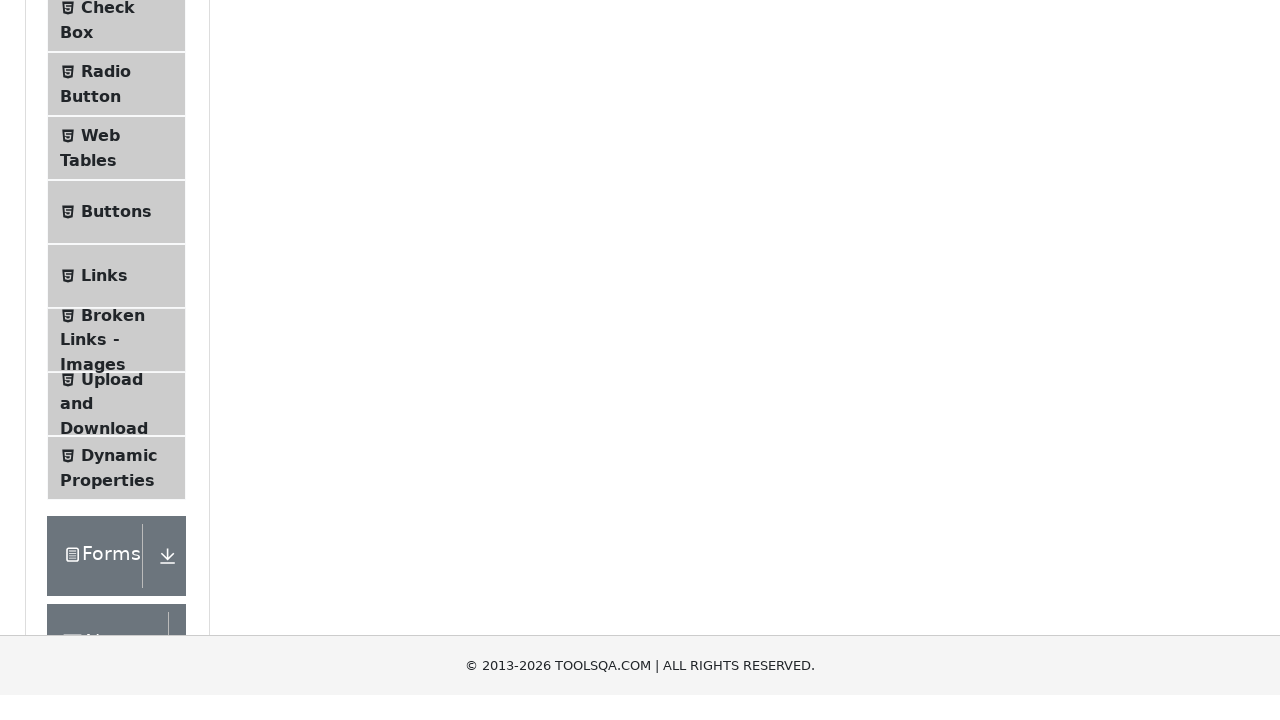

Clicked on Text Box menu item at (119, 261) on text=Text Box
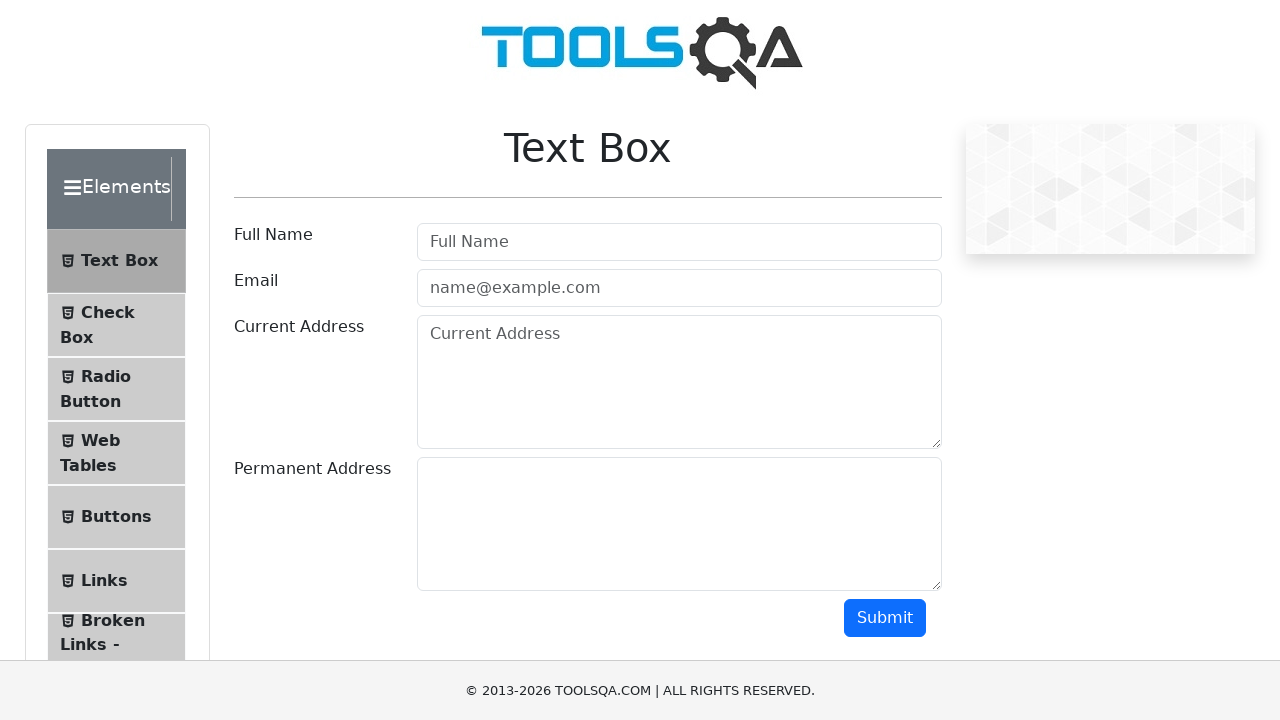

Filled Full Name field with 'Maverick' on #userName
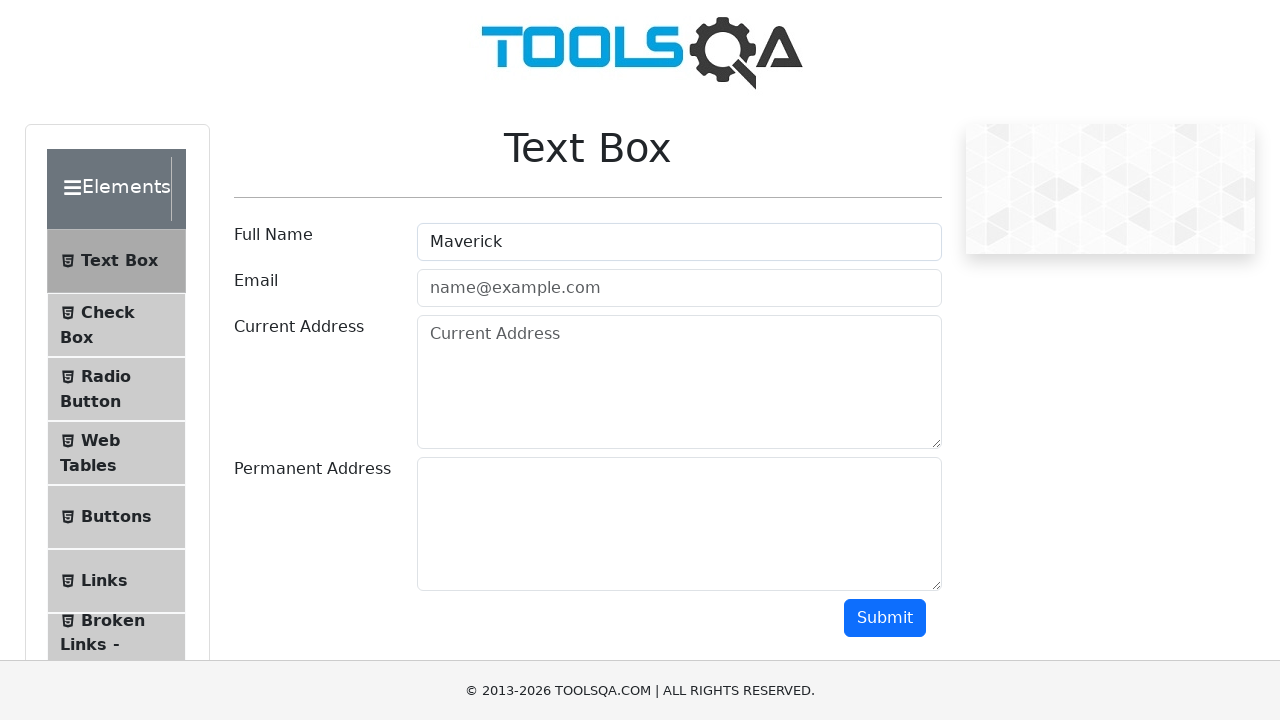

Filled Email field with 'maverick@gmail.com' on #userEmail
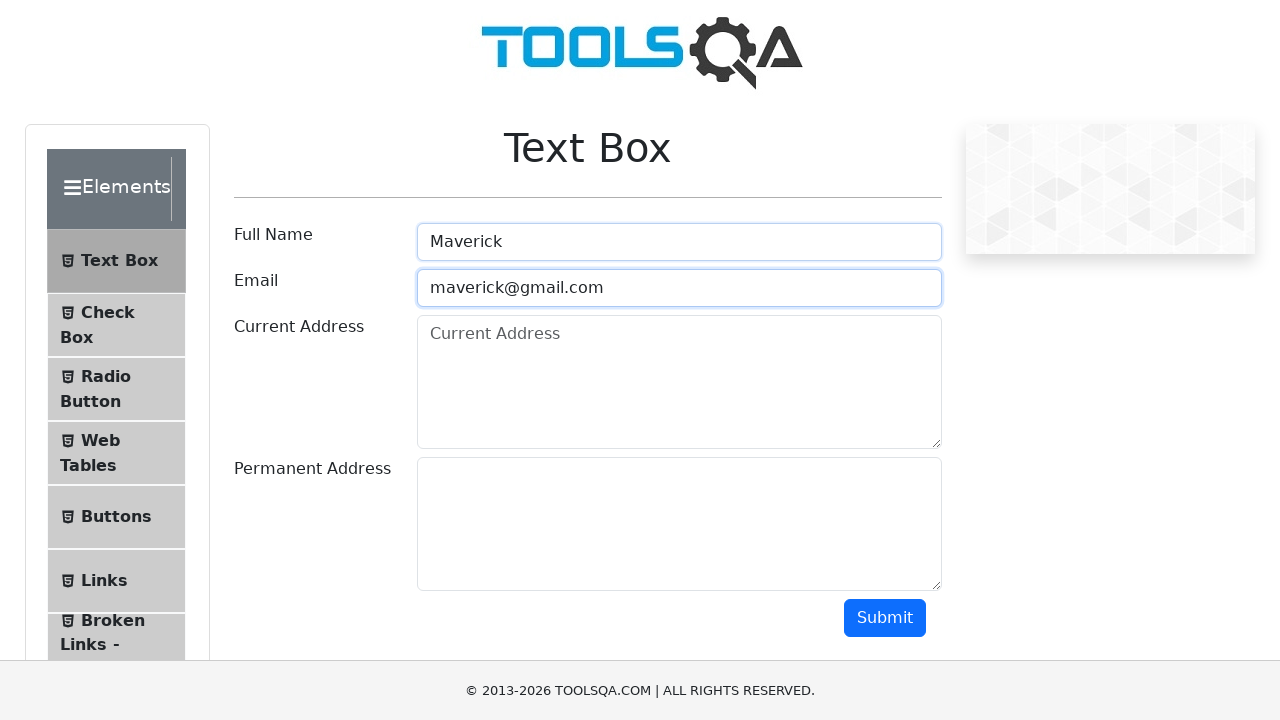

Filled Current Address field with 'Bangkok' on #currentAddress
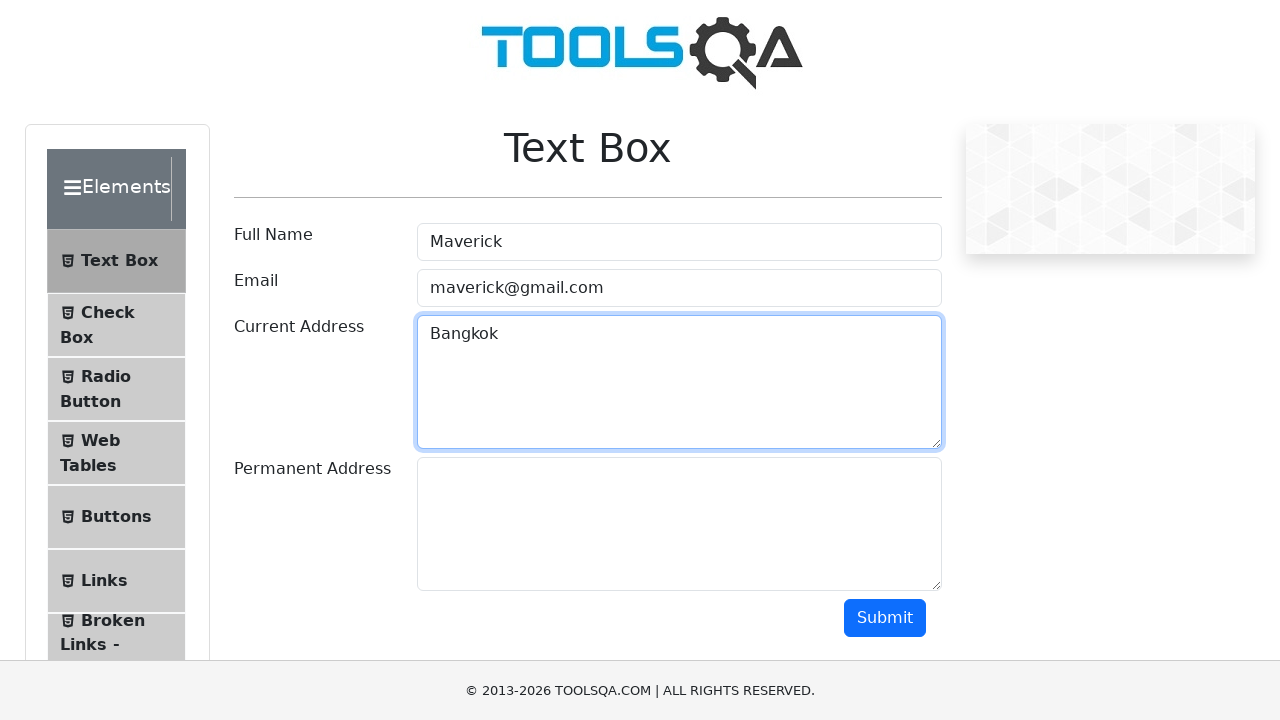

Filled Permanent Address field with 'Phuket' on #permanentAddress
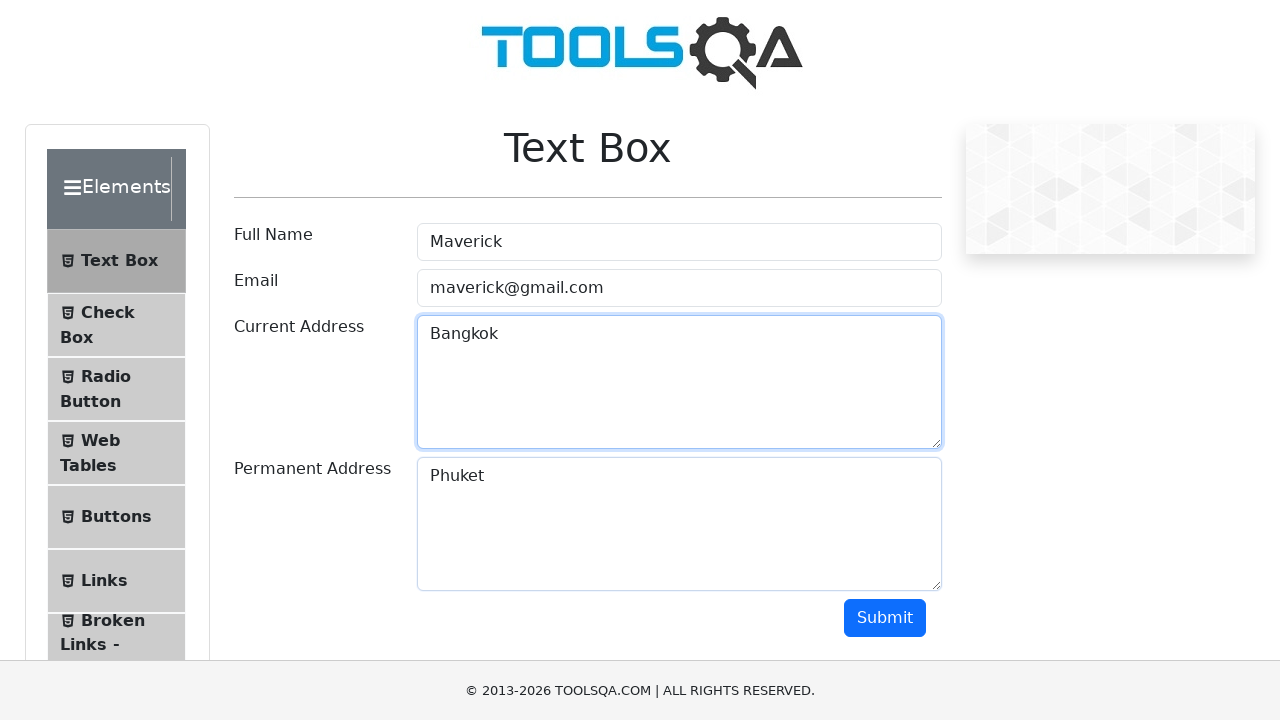

Clicked Submit button to submit the form at (885, 618) on text=Submit
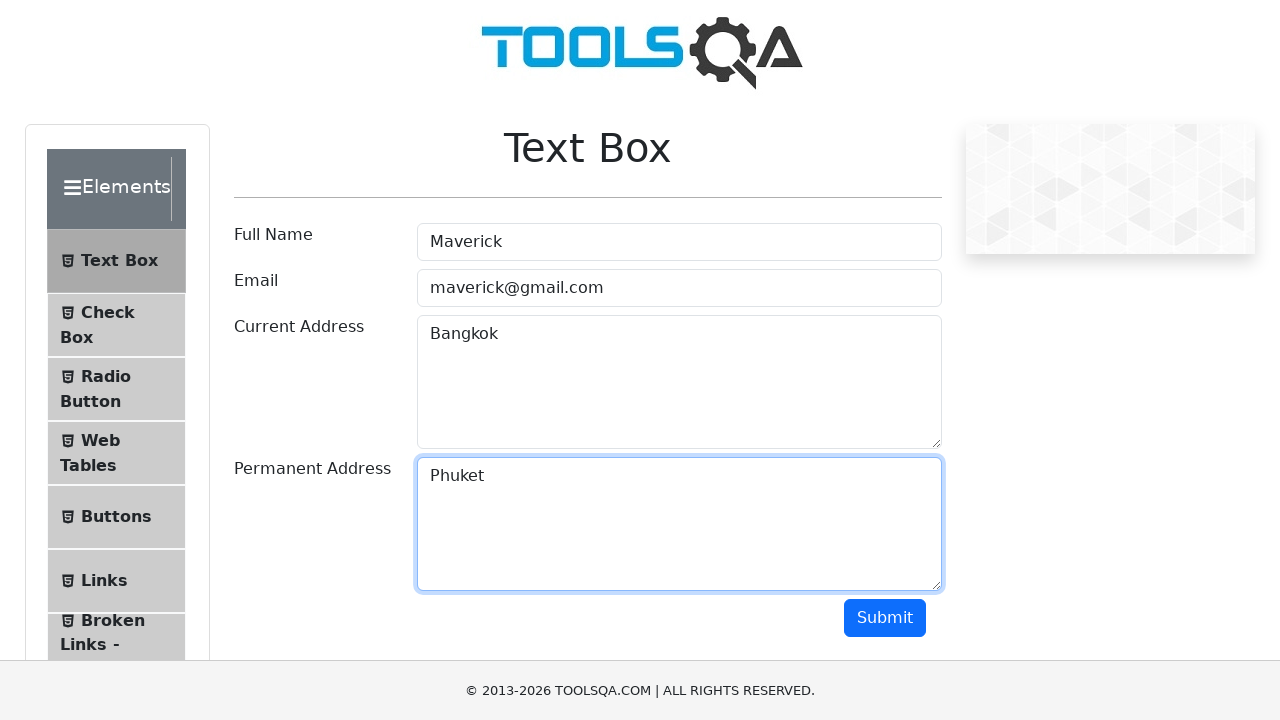

Form output appeared on the page
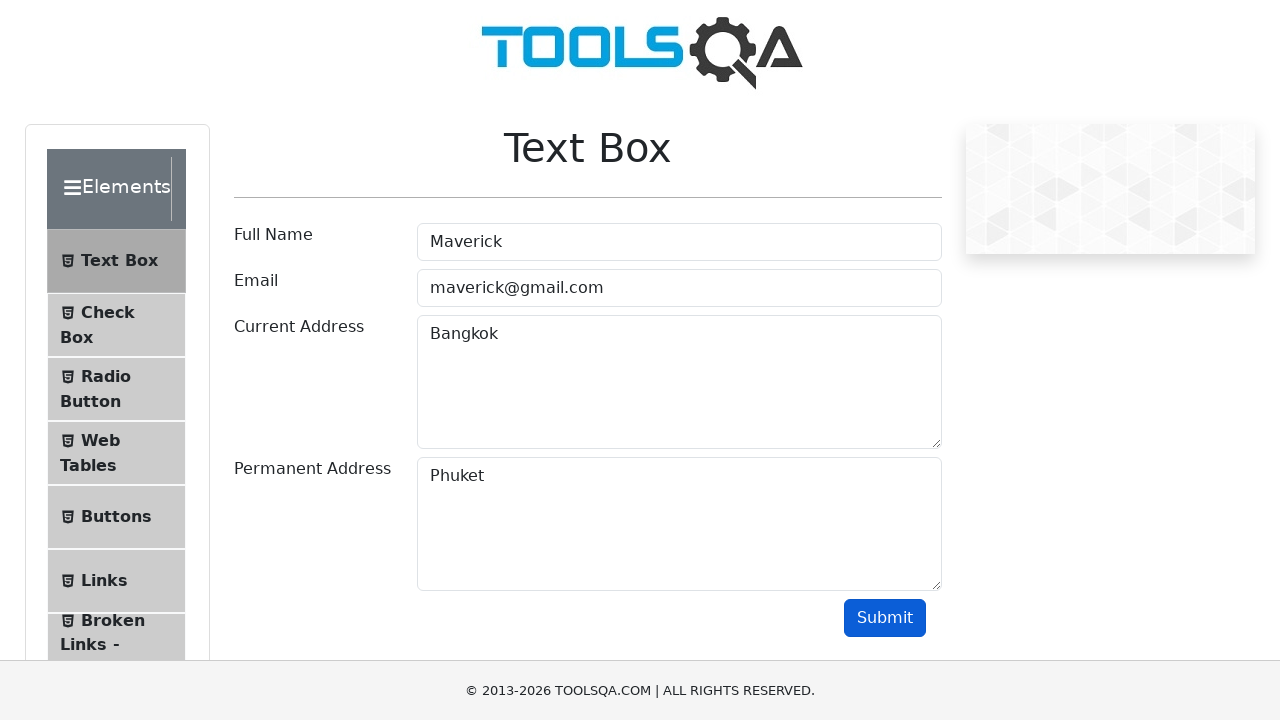

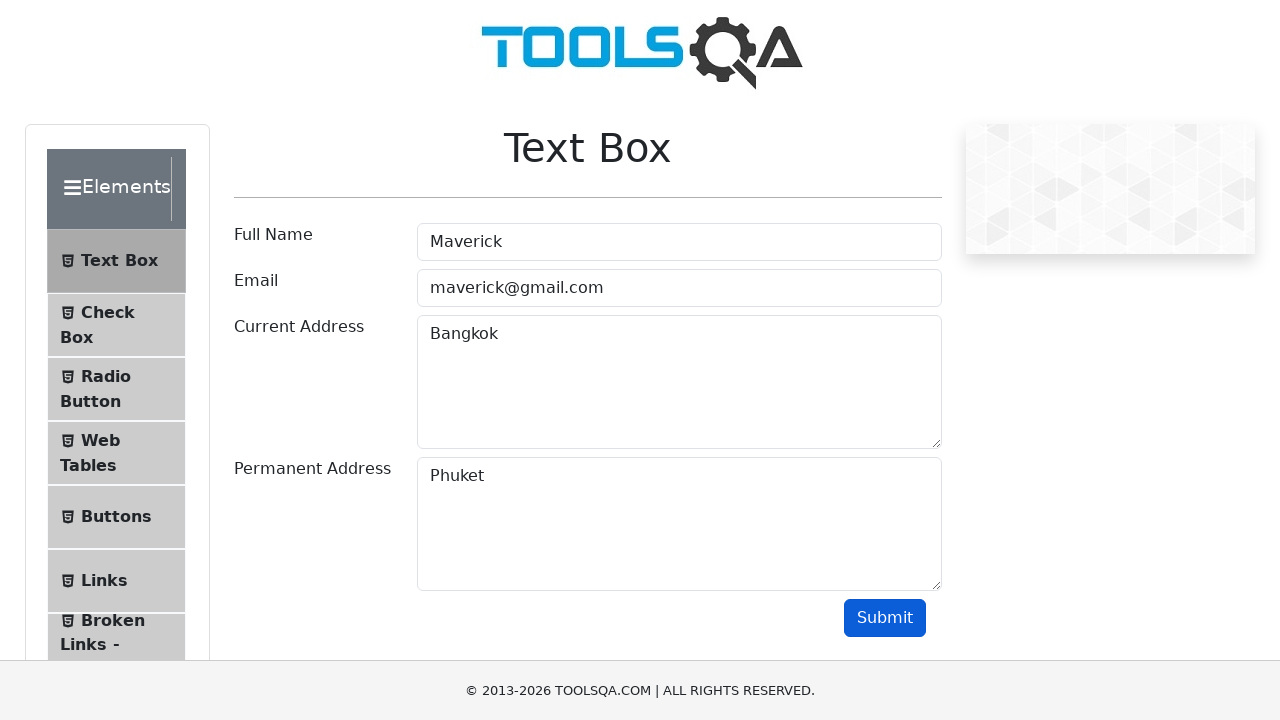